Navigates to a page with complex JavaScript content and verifies that quote elements are loaded and visible on the page.

Starting URL: http://www.webscrapingfordatascience.com/complexjavascript/

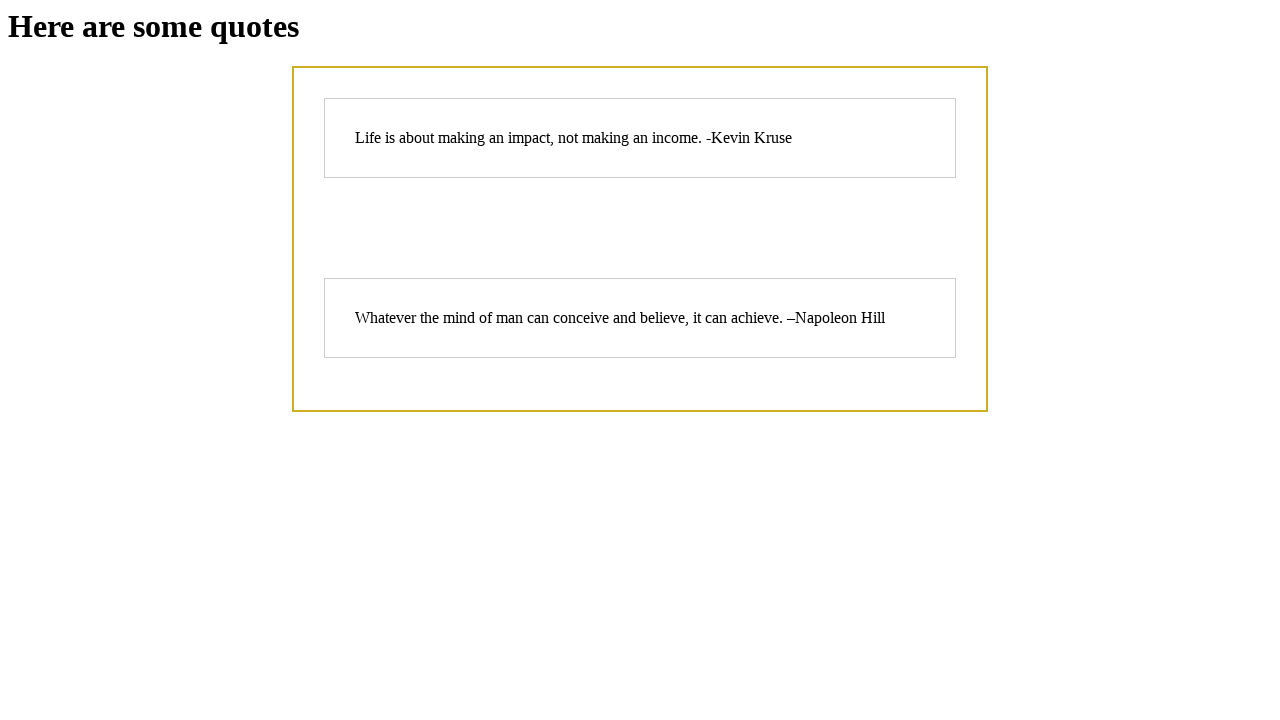

Navigated to complex JavaScript page
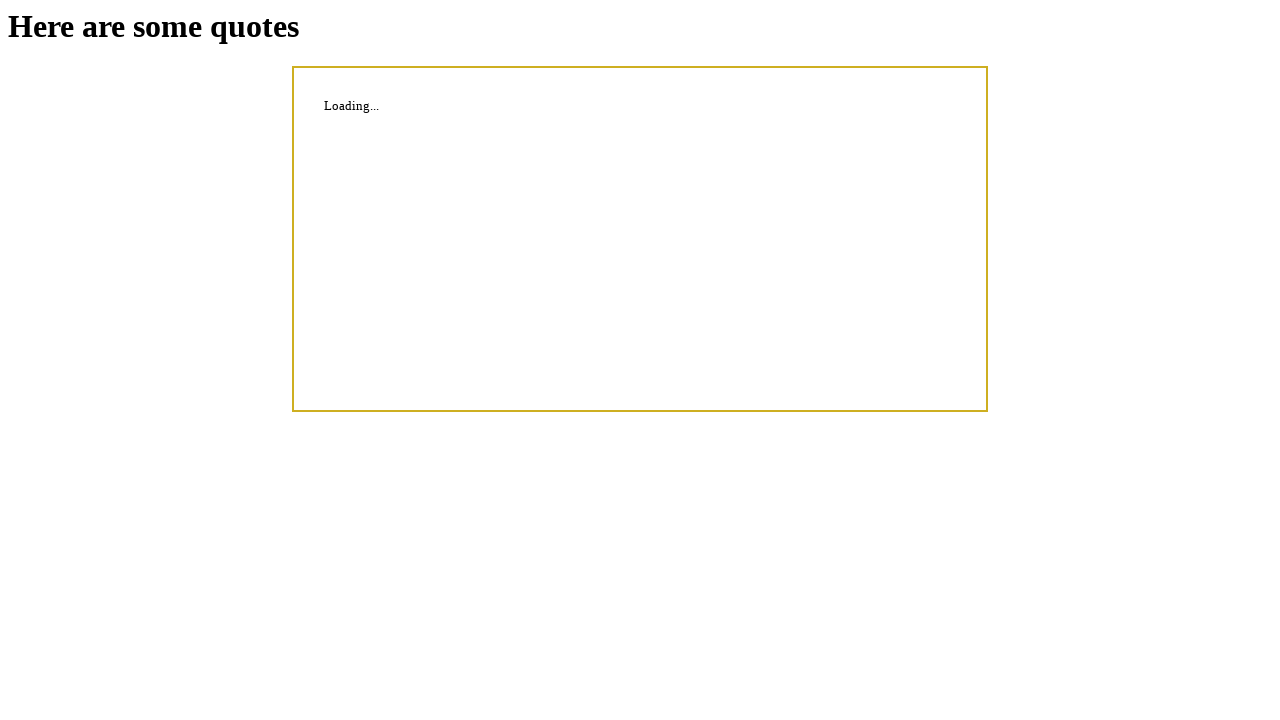

Quote elements loaded after JavaScript execution
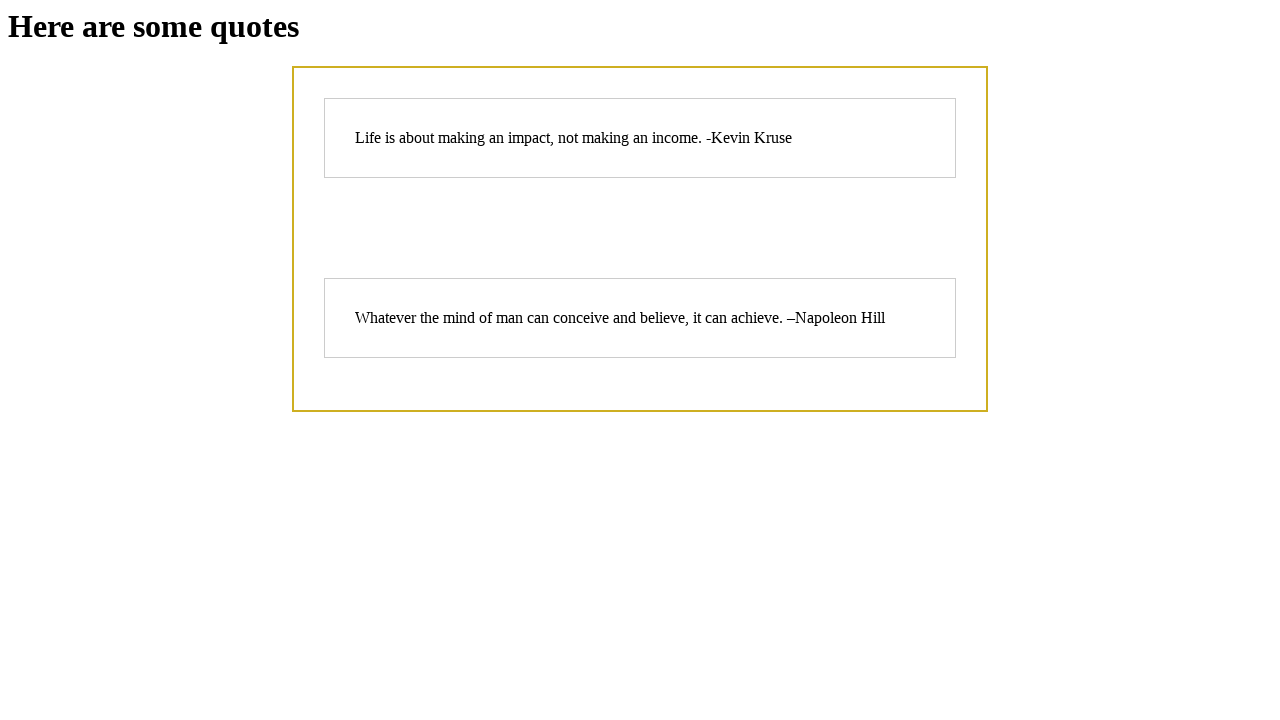

Located quote elements on the page
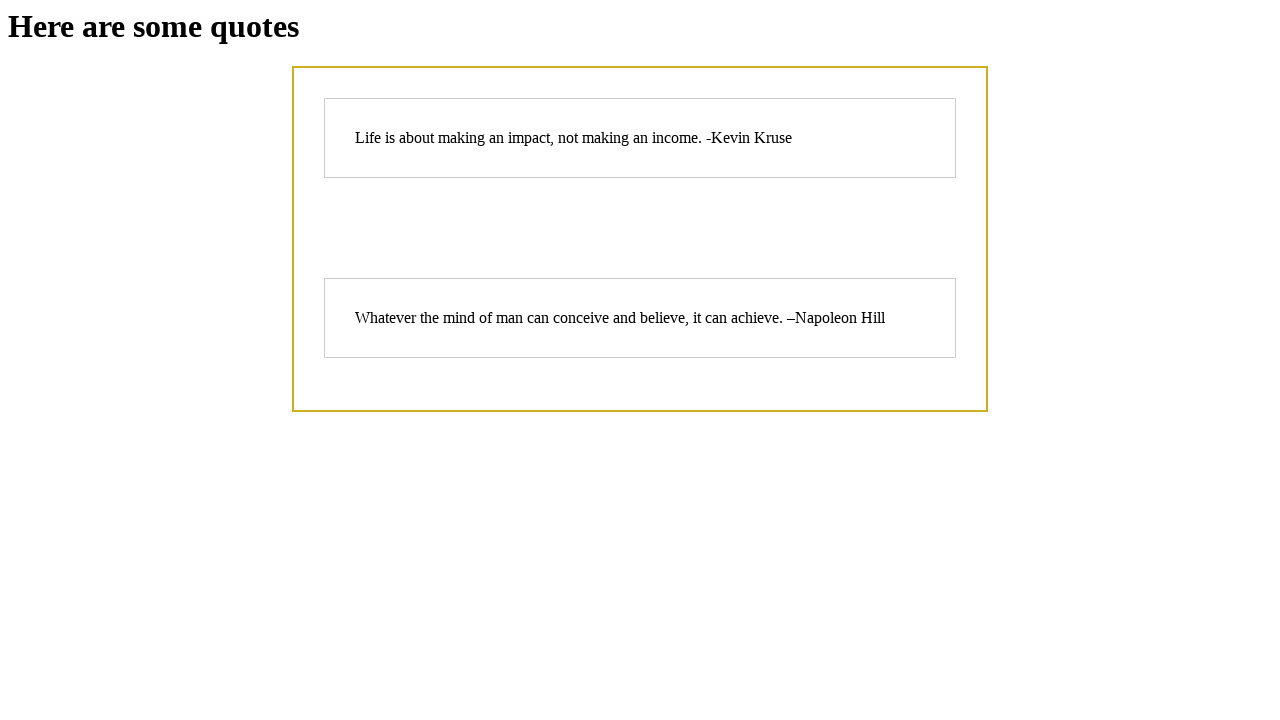

First quote element is visible
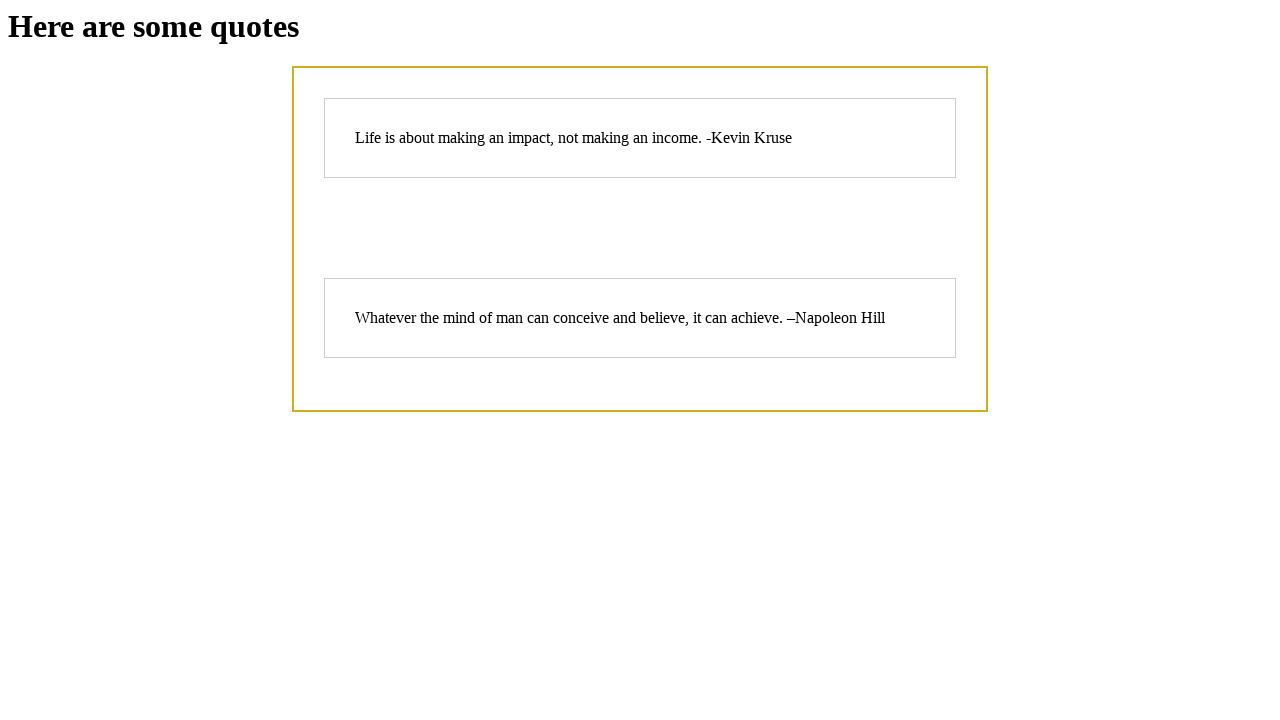

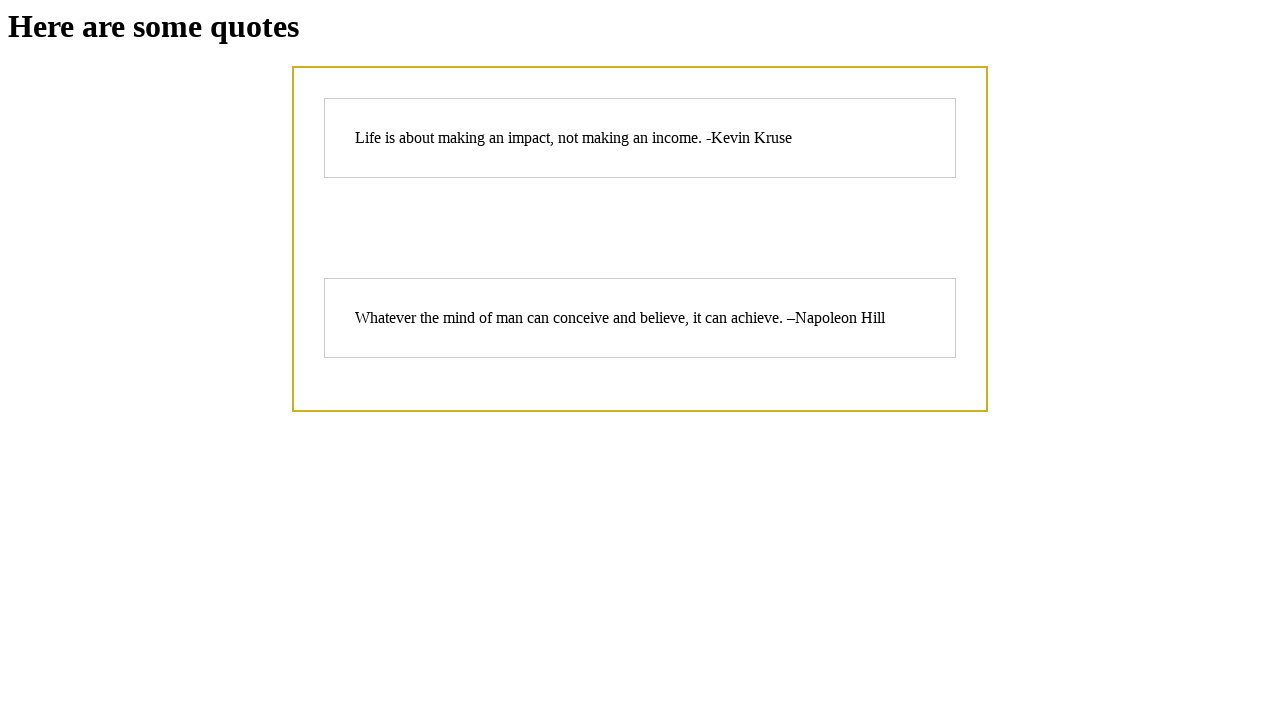